Tests opening a separate window by clicking a button, switching to the new window, validating its title, and closing it

Starting URL: https://demo.automationtesting.in/Windows.html

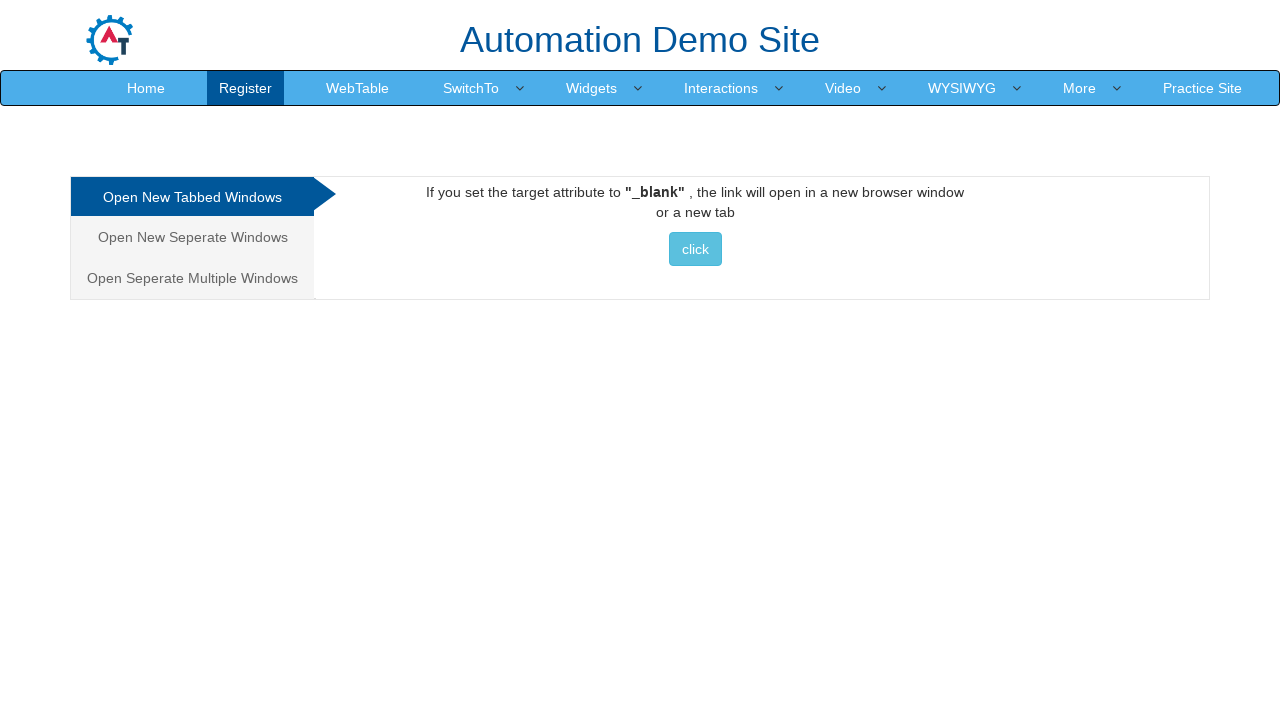

Clicked on Separate Windows section link at (192, 237) on xpath=//a[@href='#Seperate']
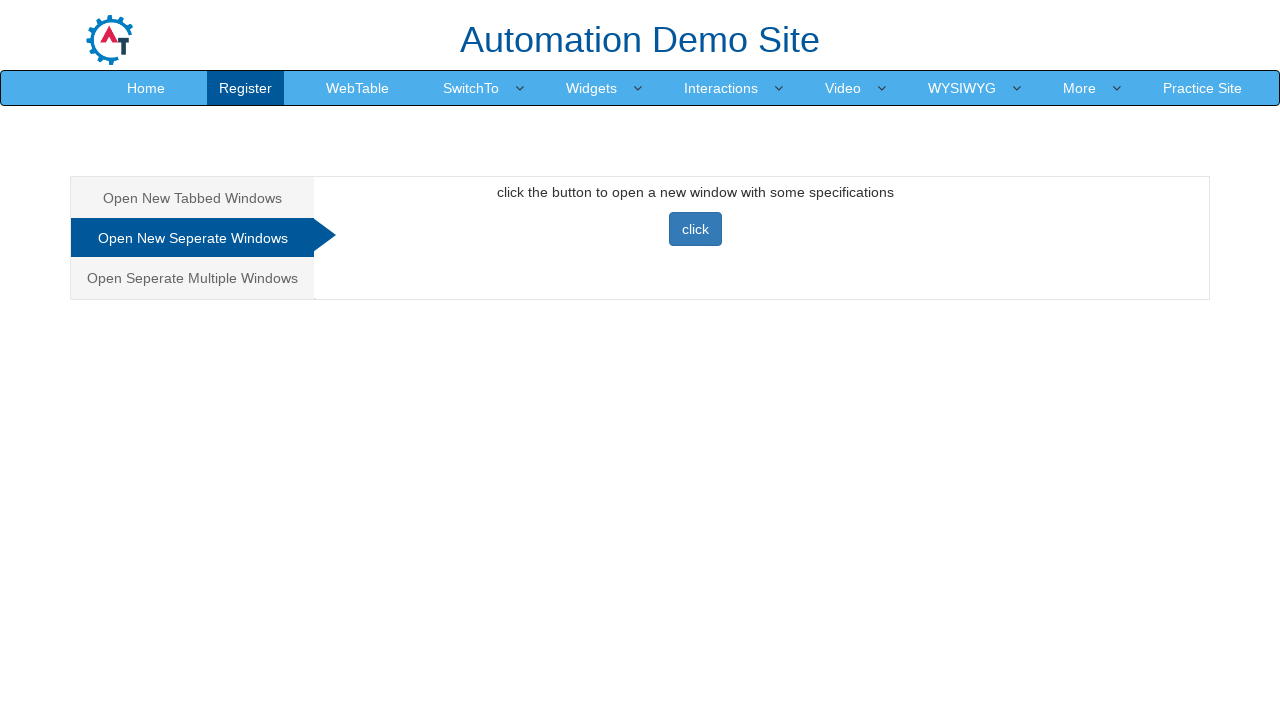

Clicked button to open new window at (695, 229) on xpath=//button[@class='btn btn-primary']
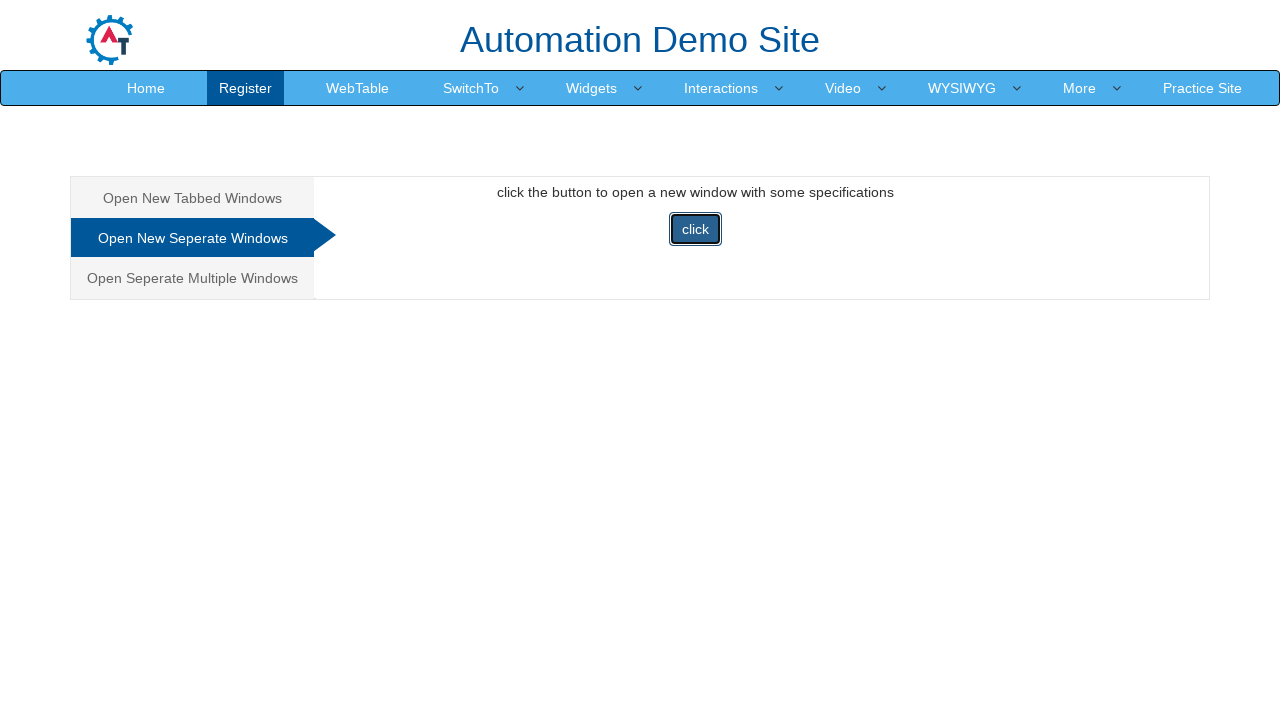

New window opened and captured
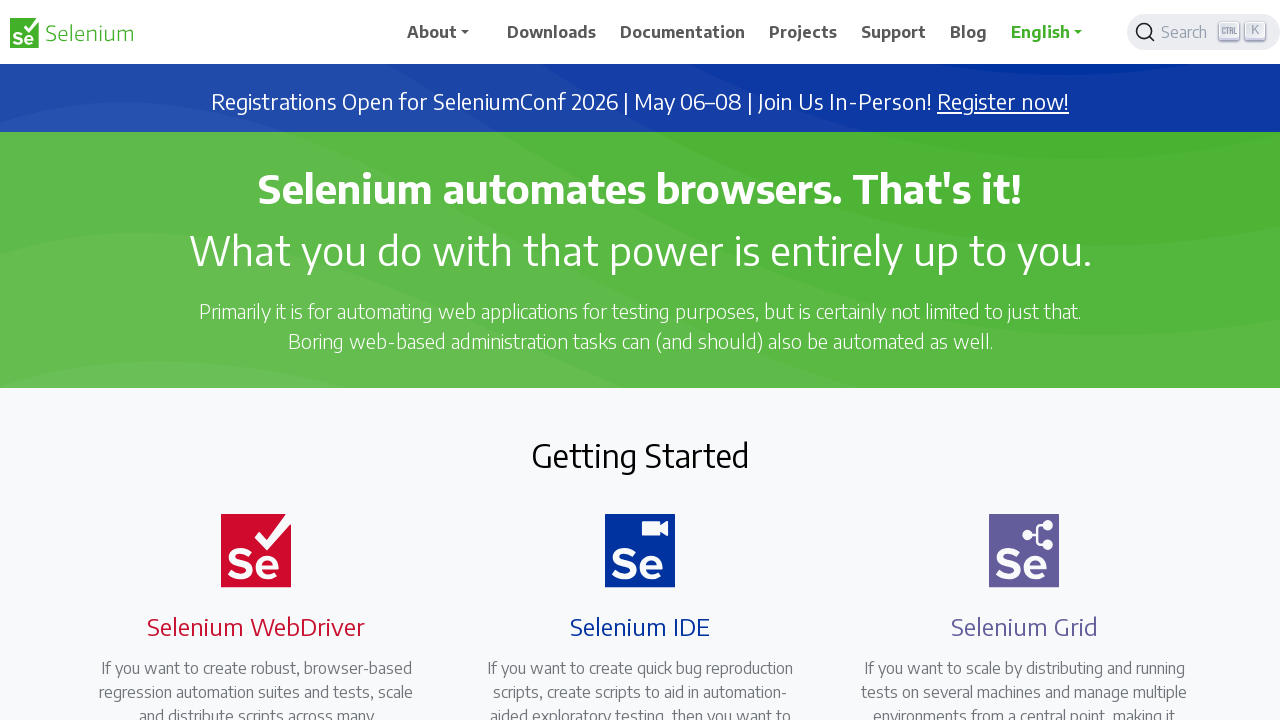

Validated new window title is 'Selenium'
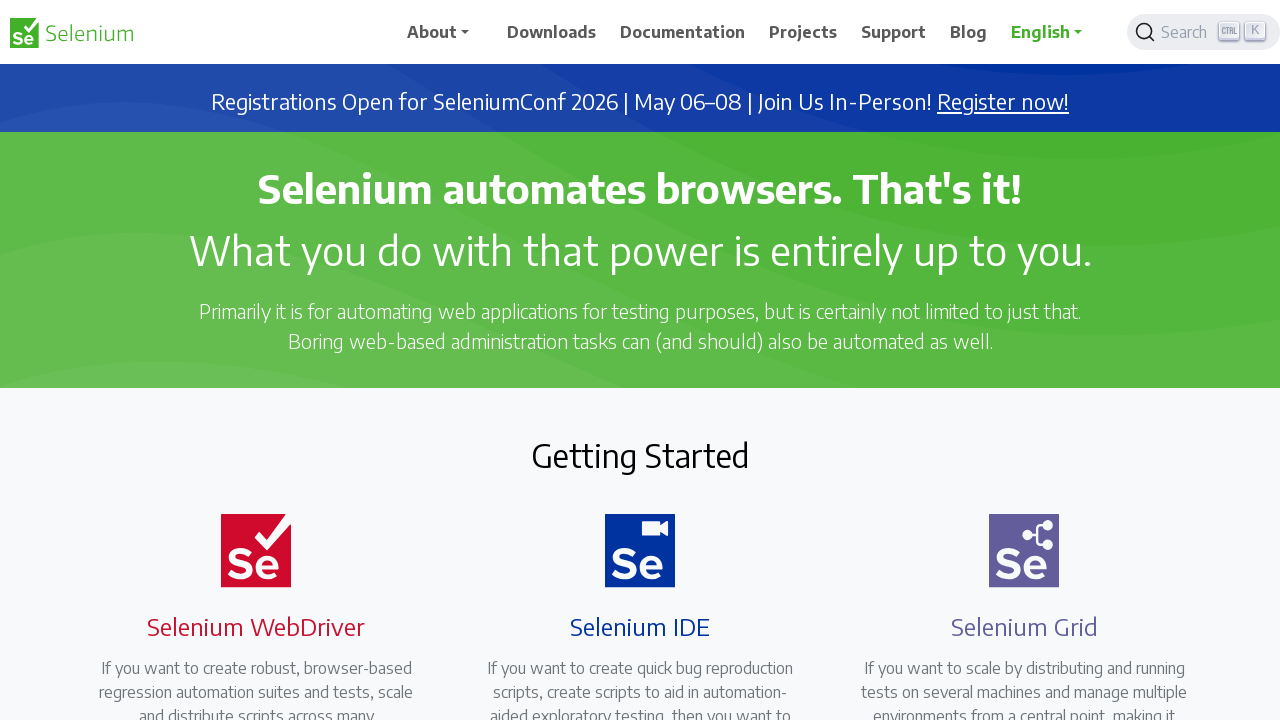

Closed the new window
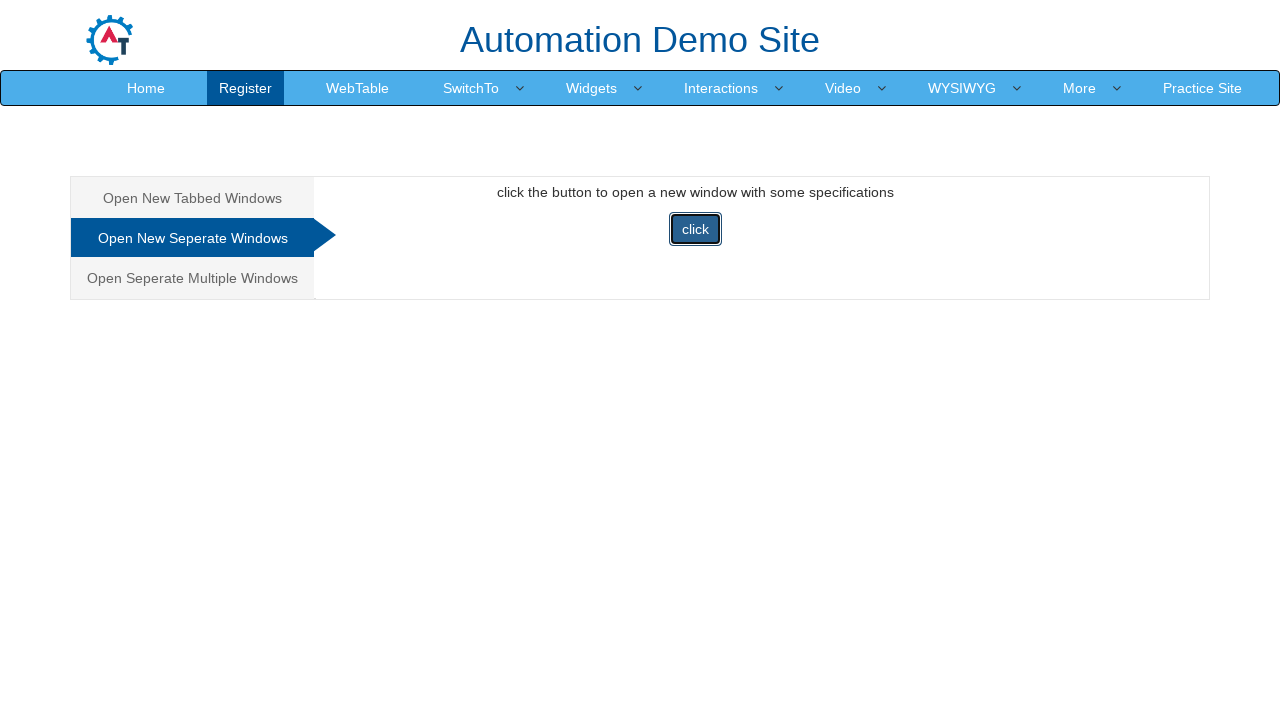

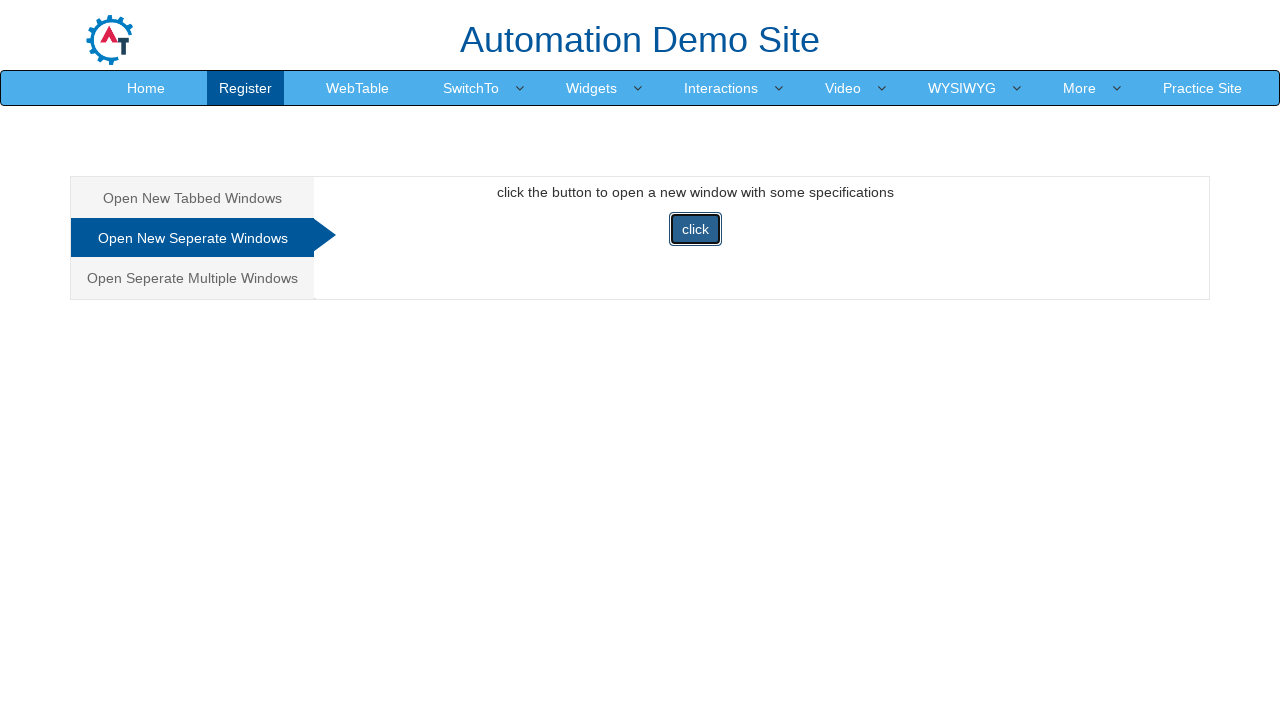